Navigates to the University of Latvia website and maximizes the browser window

Starting URL: https://www.lu.lv

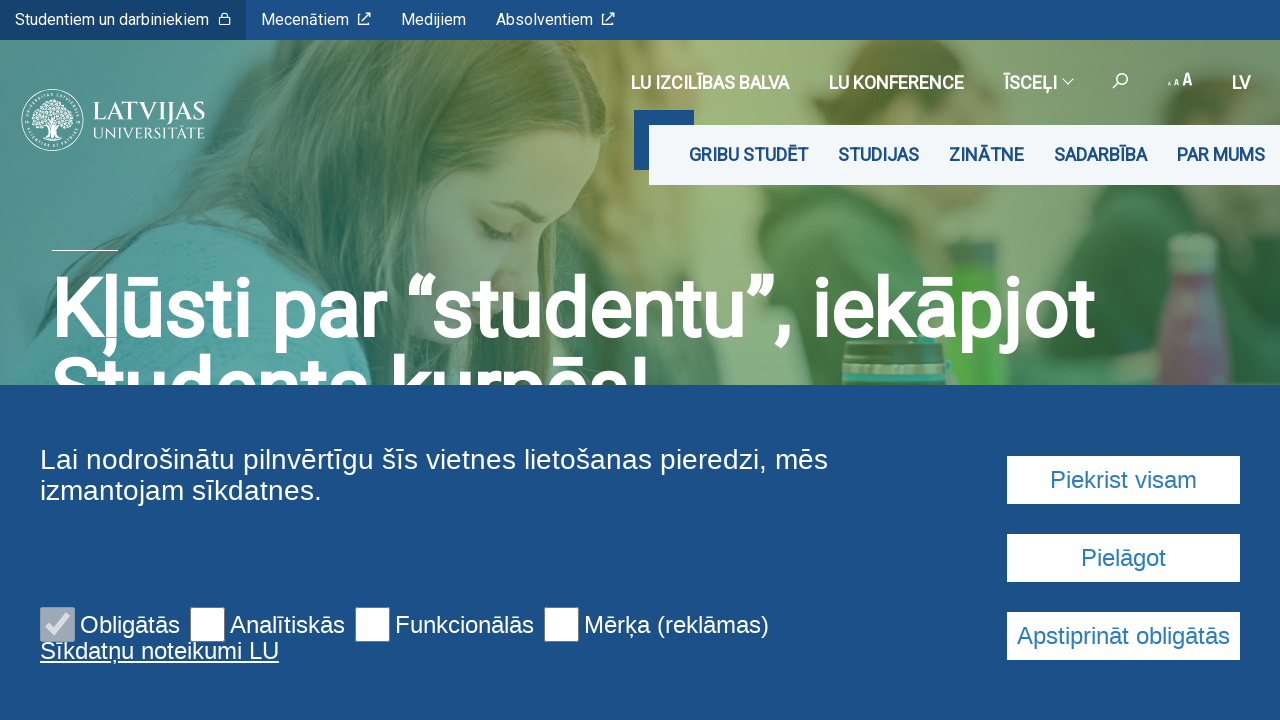

Moved browser window to top-left corner
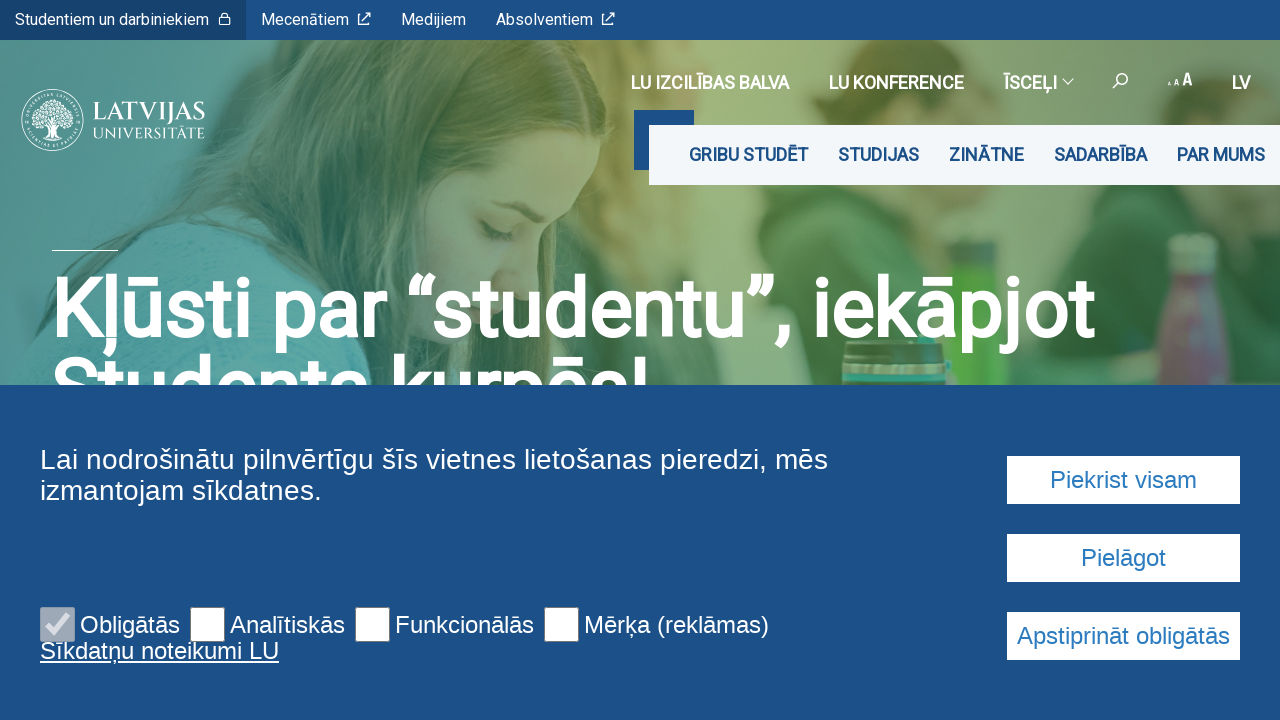

Resized browser window to maximize
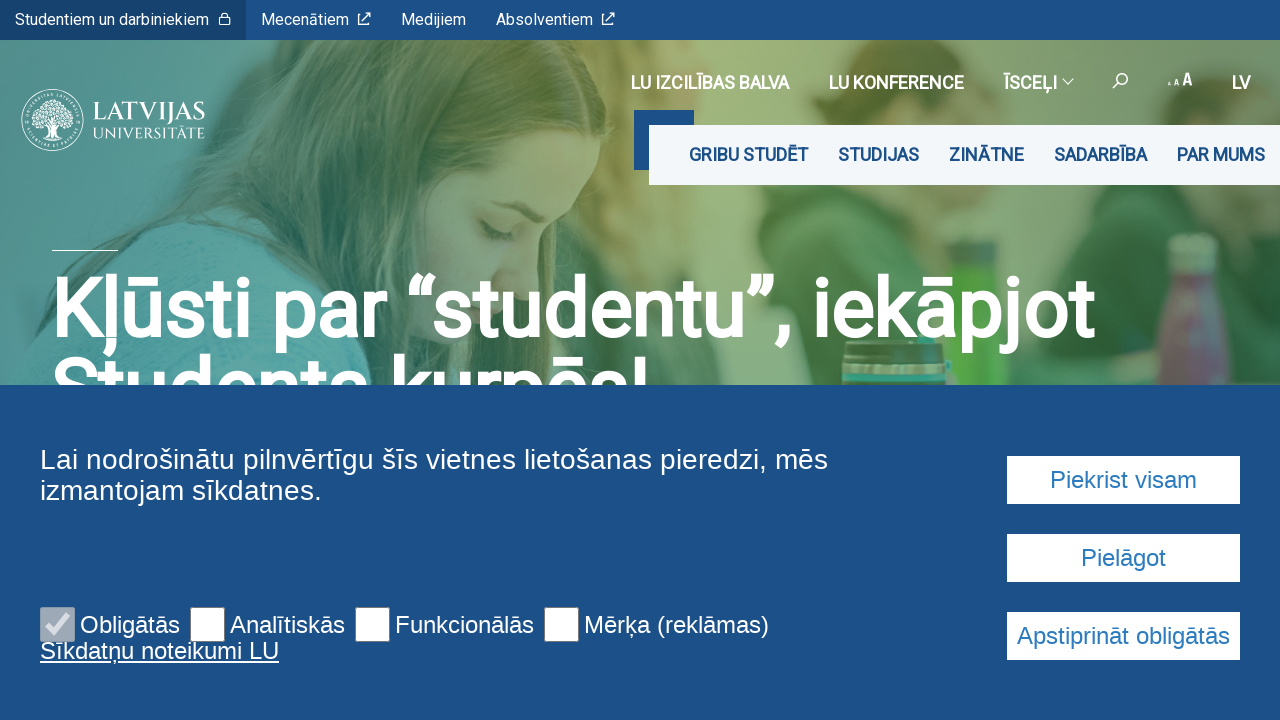

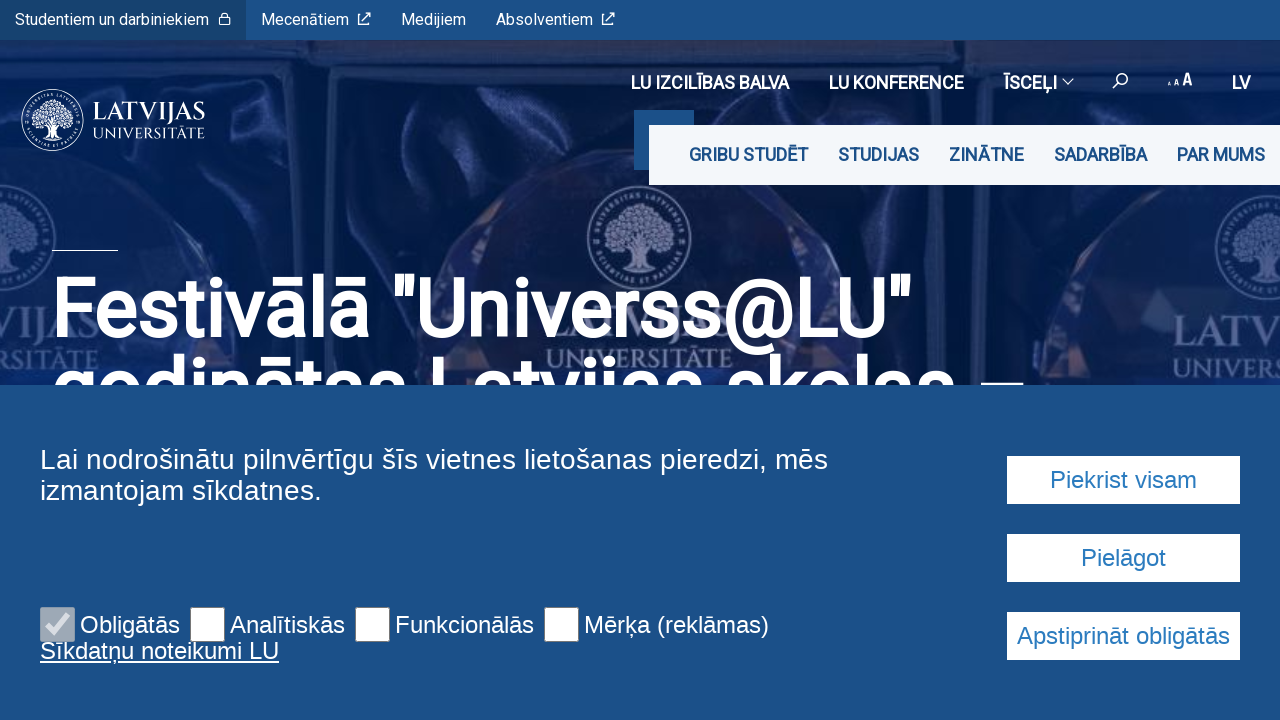